Tests basic browser navigation by navigating to a website and then navigating back to the previous page

Starting URL: https://ww5.7movierulz.sk/

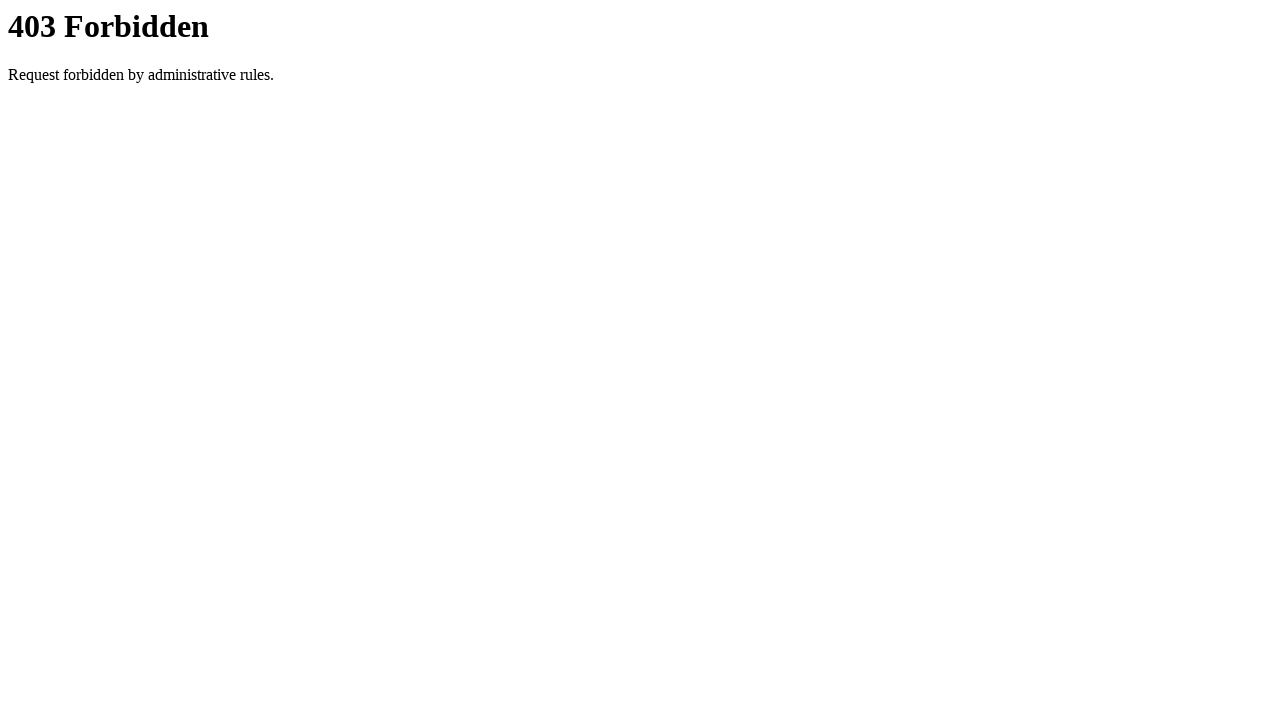

Navigated back to previous page
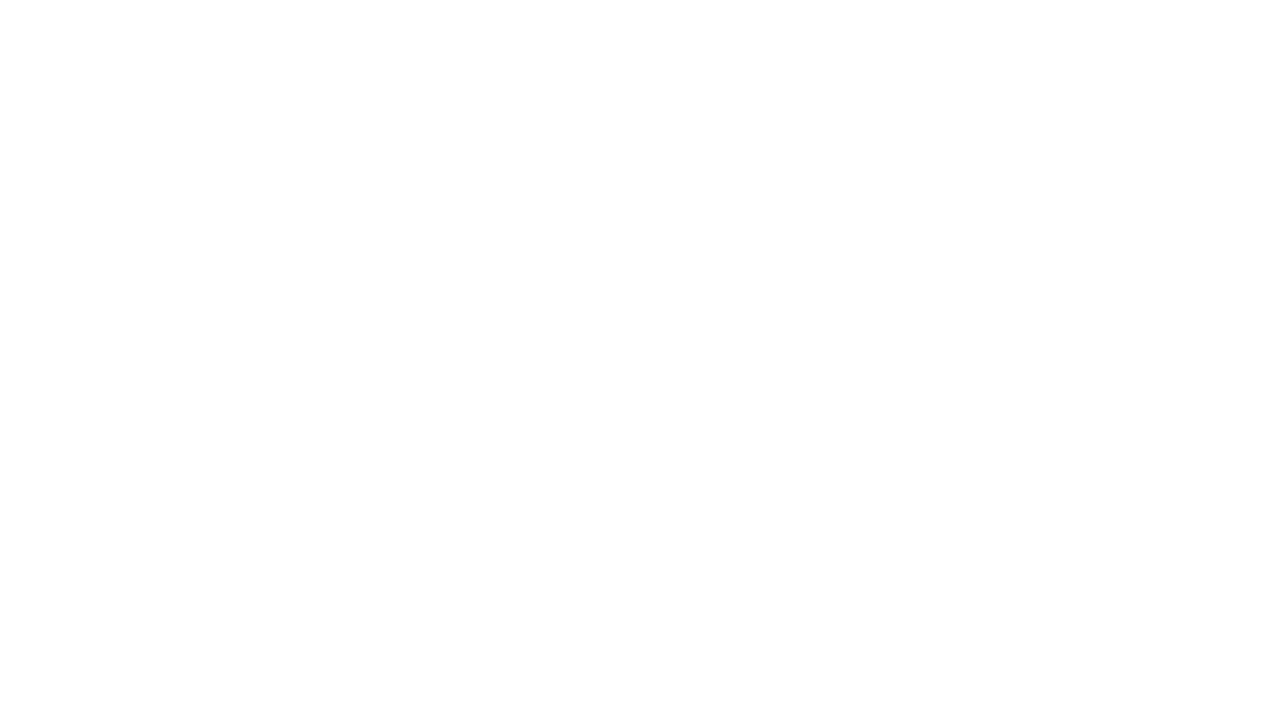

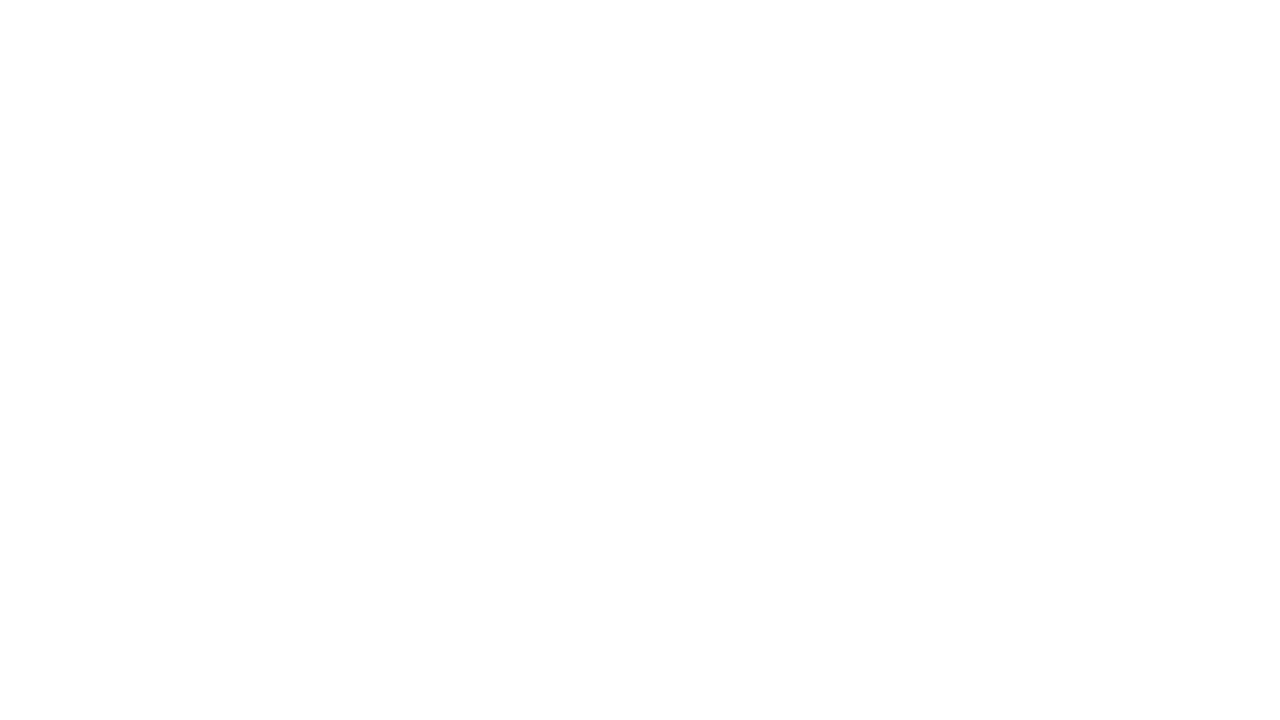